Tests loading images page by waiting for the landscape image to load and then verifying image elements are present

Starting URL: https://bonigarcia.dev/selenium-webdriver-java/loading-images.html

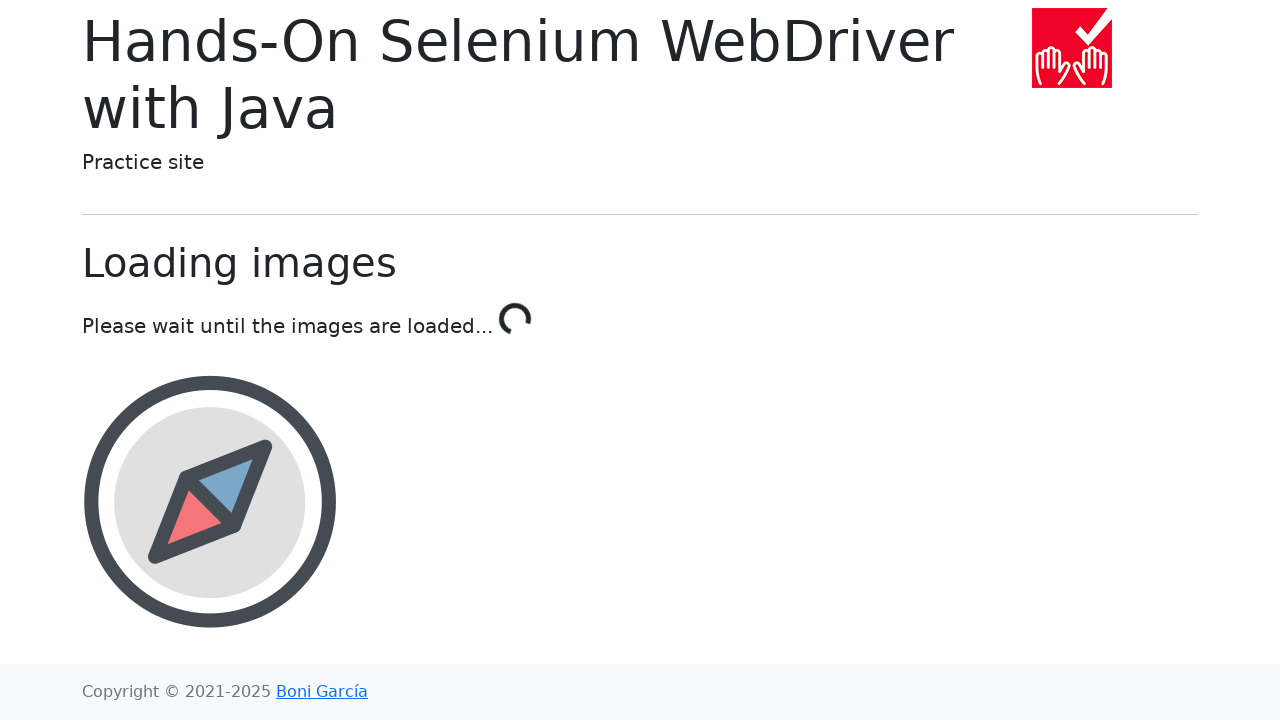

Navigated to loading images page
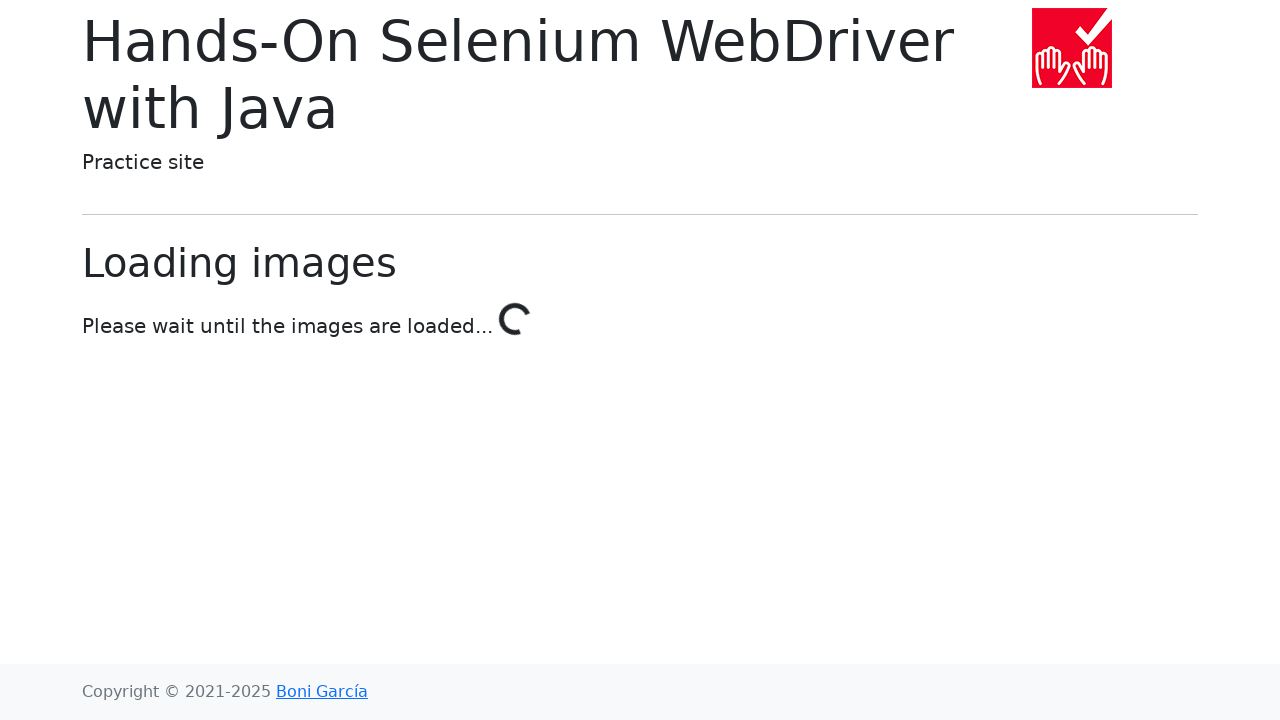

Landscape image loaded successfully
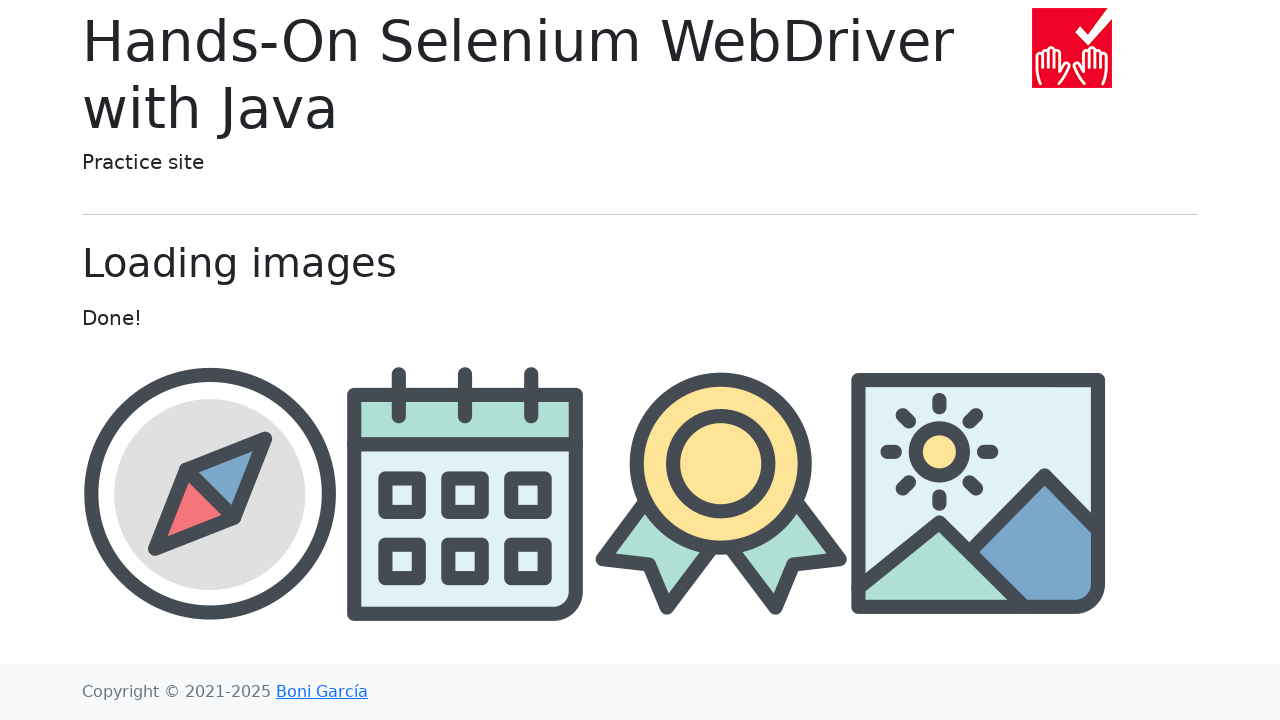

Image elements are present on the page
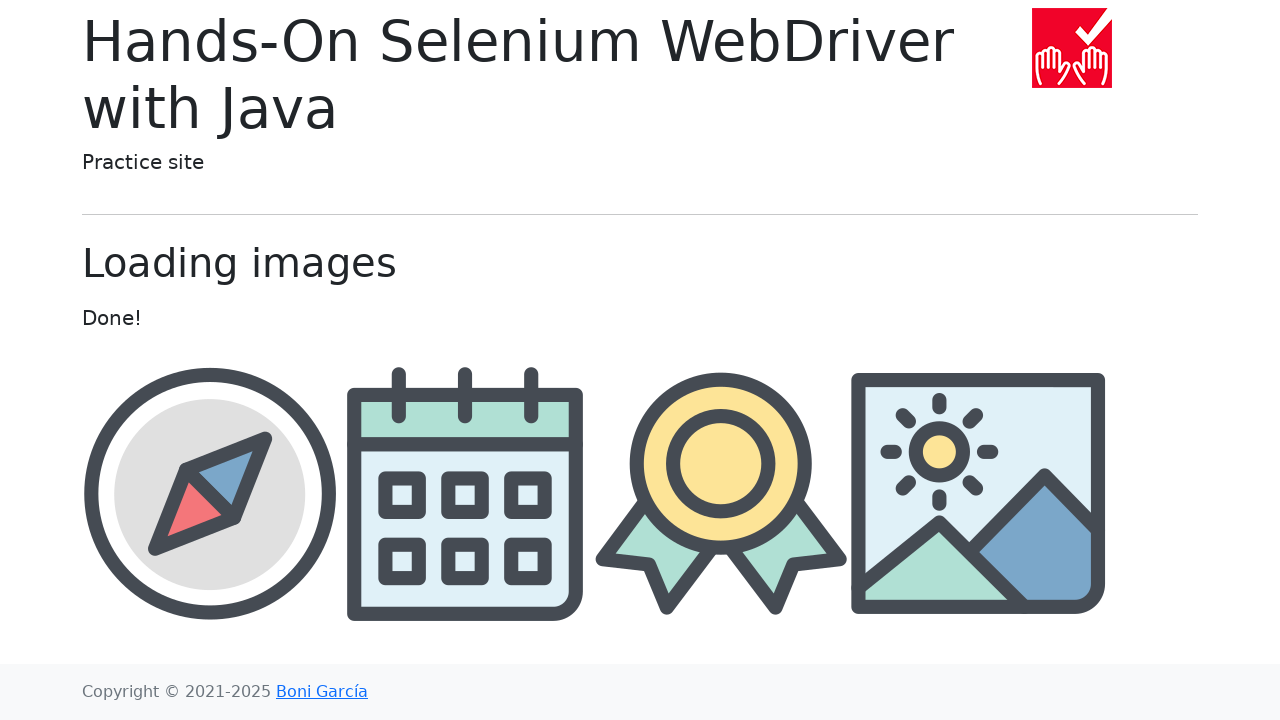

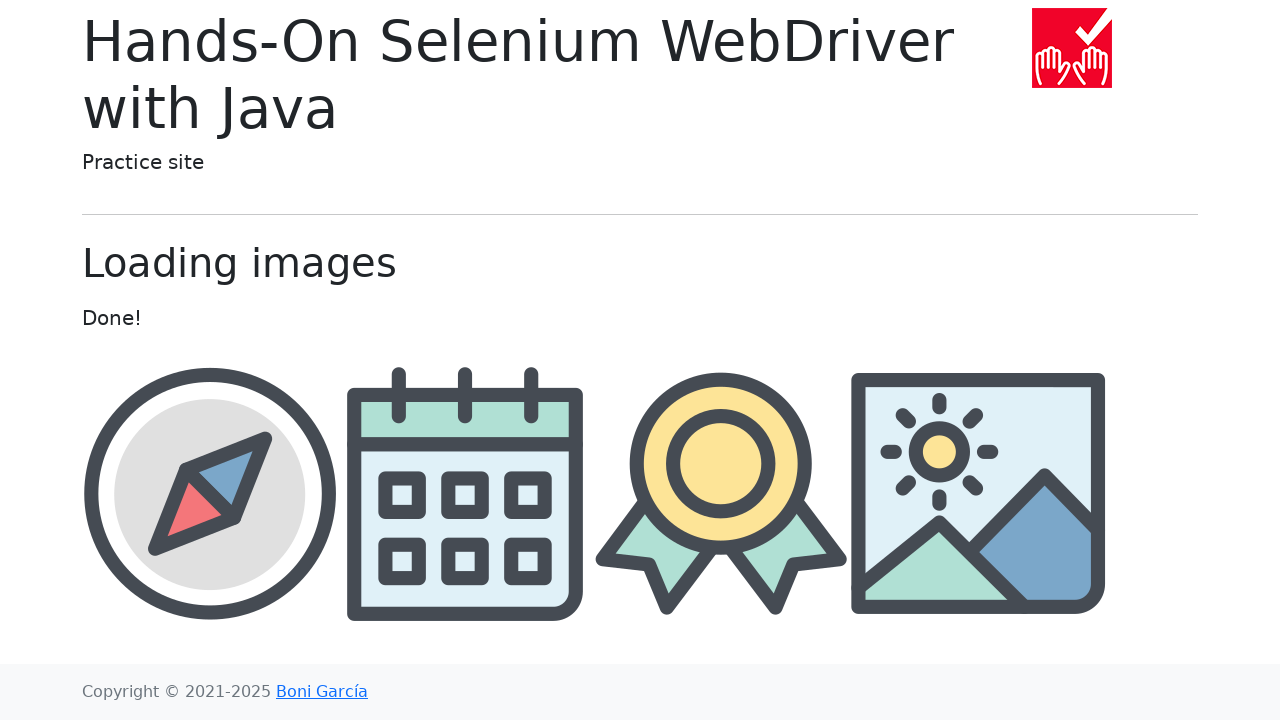